Tests browser window handling by clicking a button that opens a new window, switching to the new window to verify its content, then switching back to the parent window.

Starting URL: https://demoqa.com/browser-windows

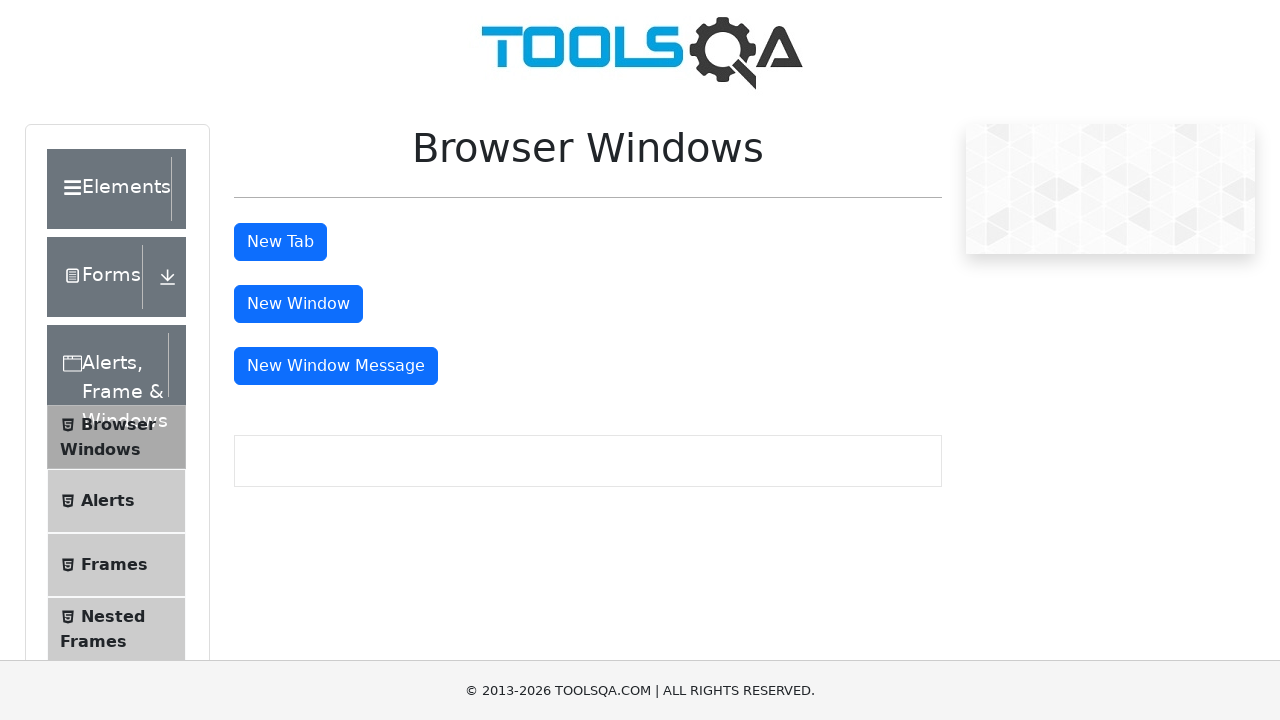

Stored reference to parent page
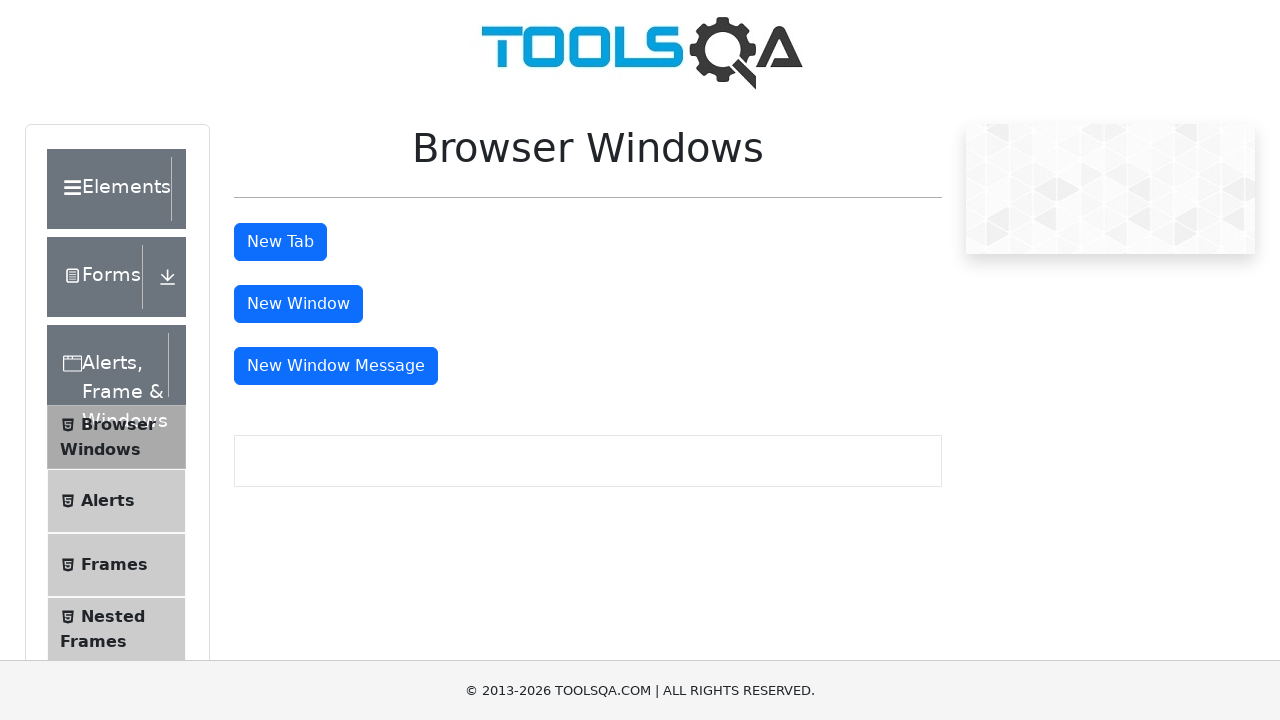

Clicked 'New Window' button at (298, 304) on button#windowButton
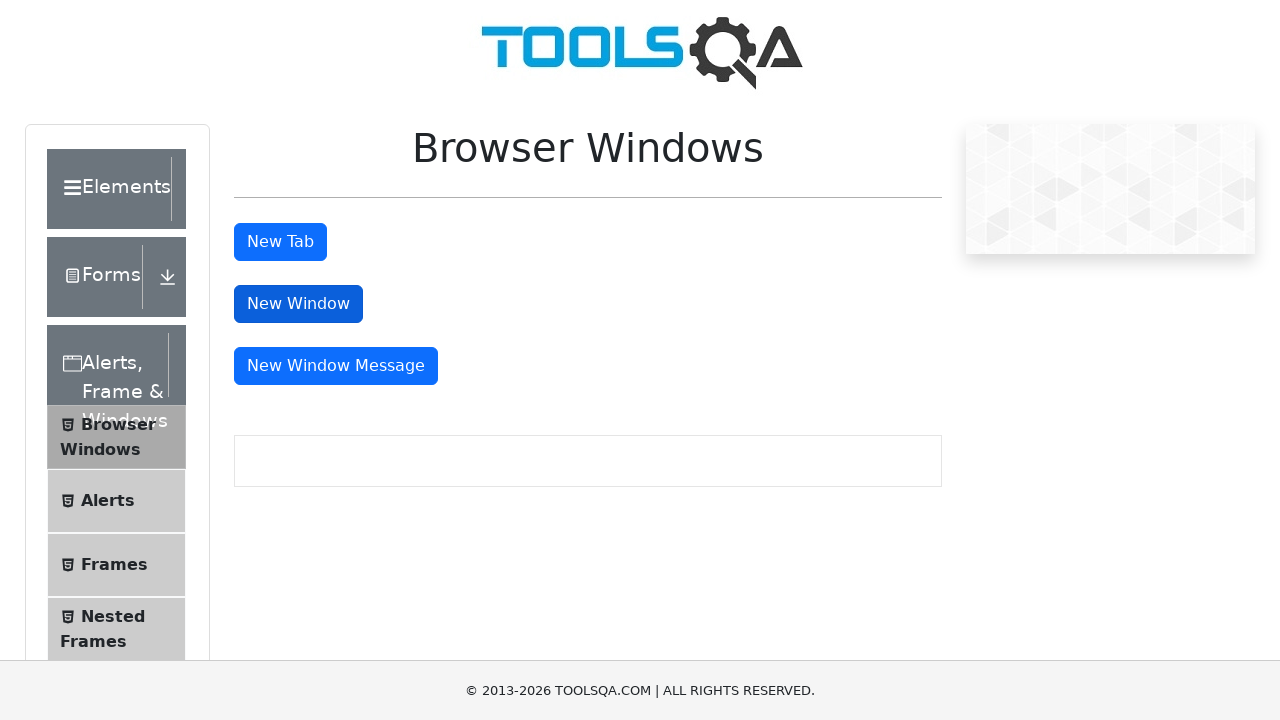

New window opened and captured at (298, 304) on button#windowButton
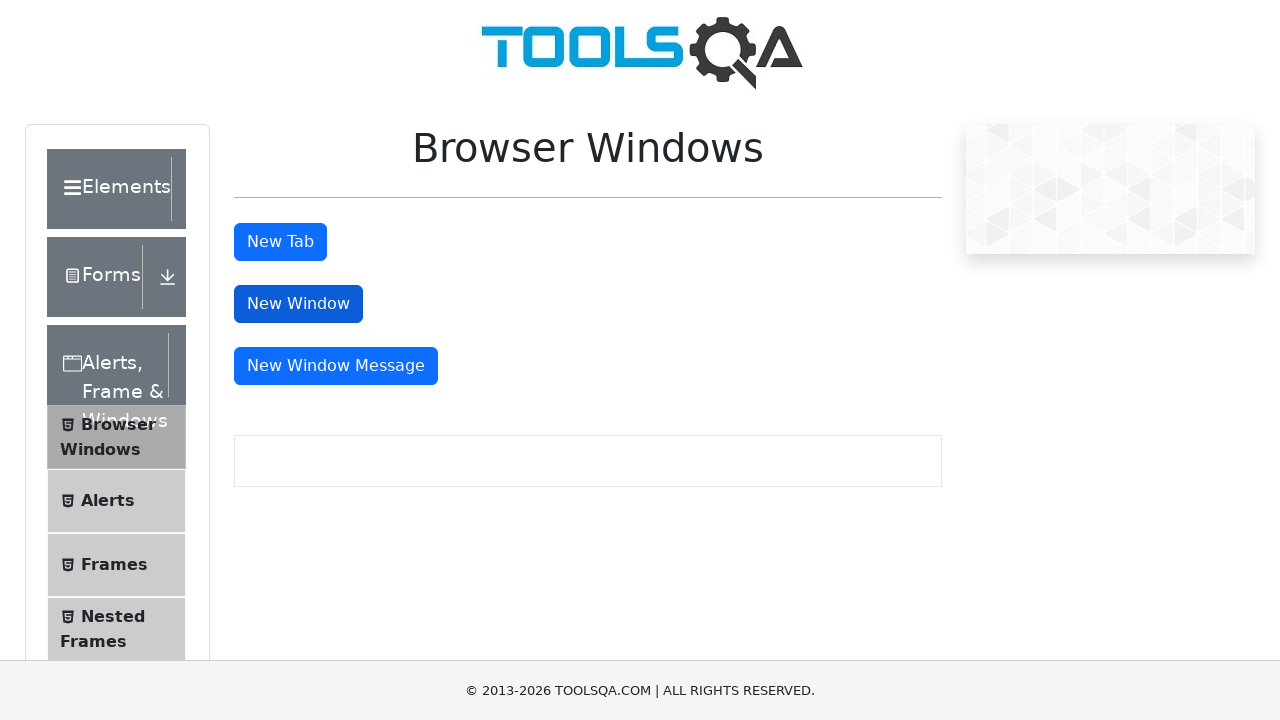

Retrieved new page object from window
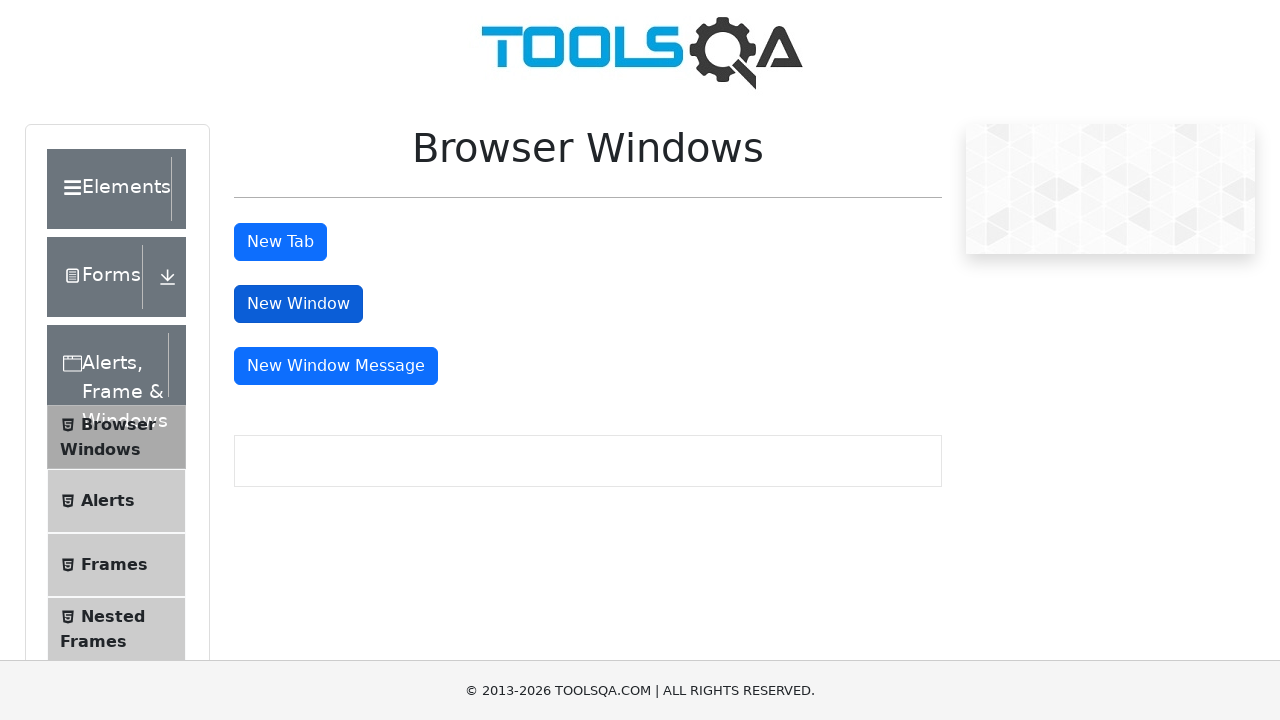

New page fully loaded
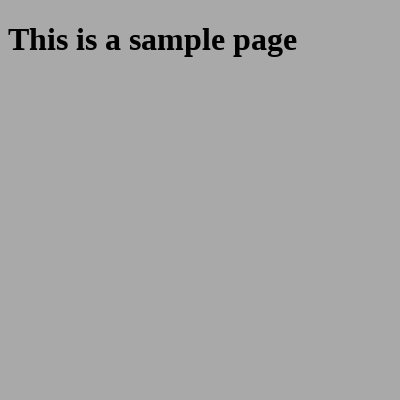

Sample heading found in new window
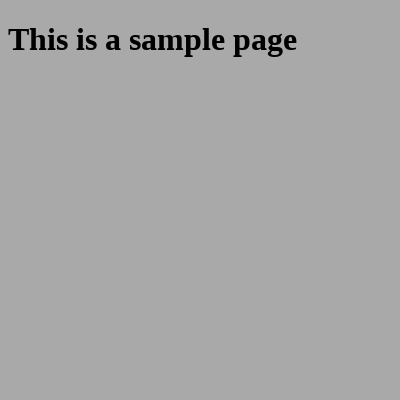

Closed new window
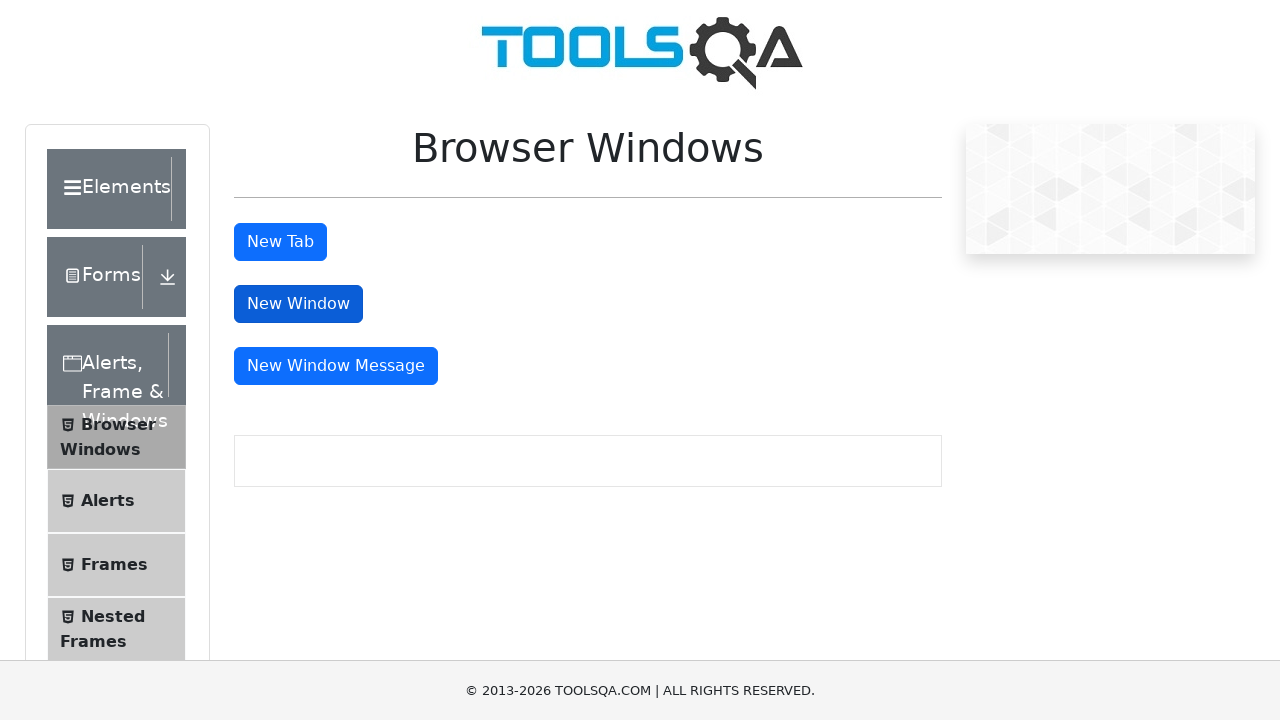

Parent window is now active
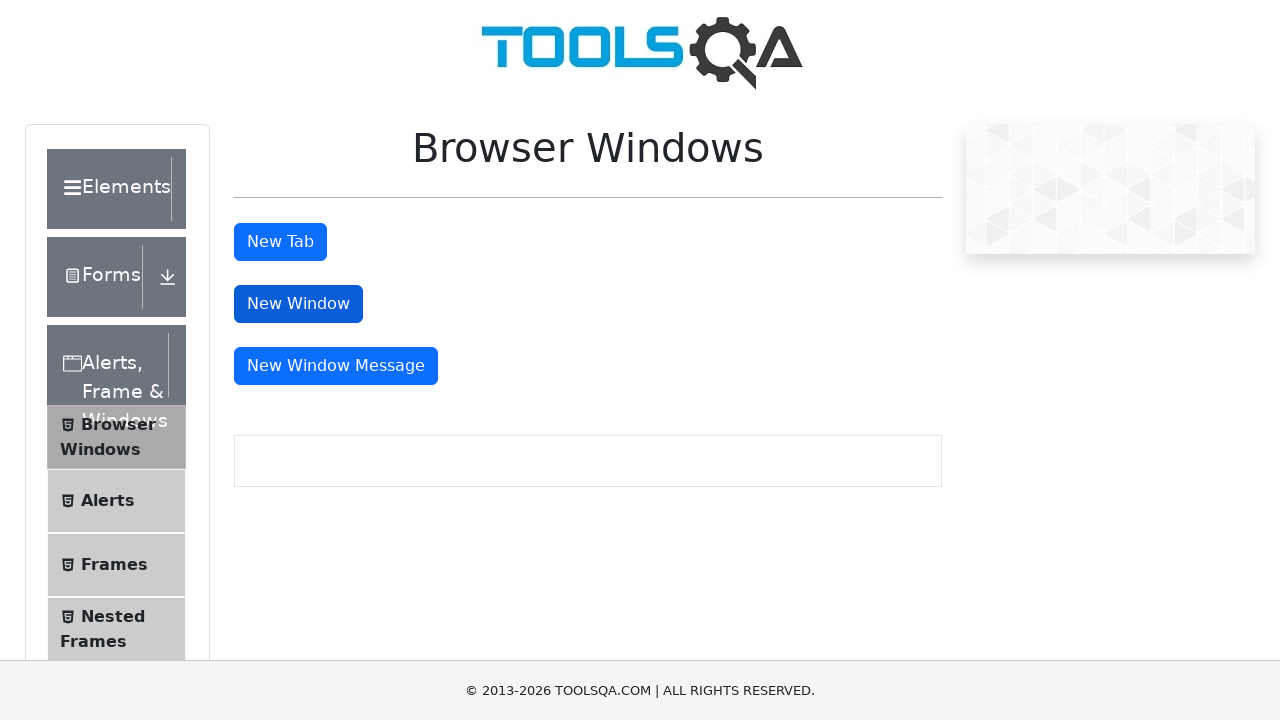

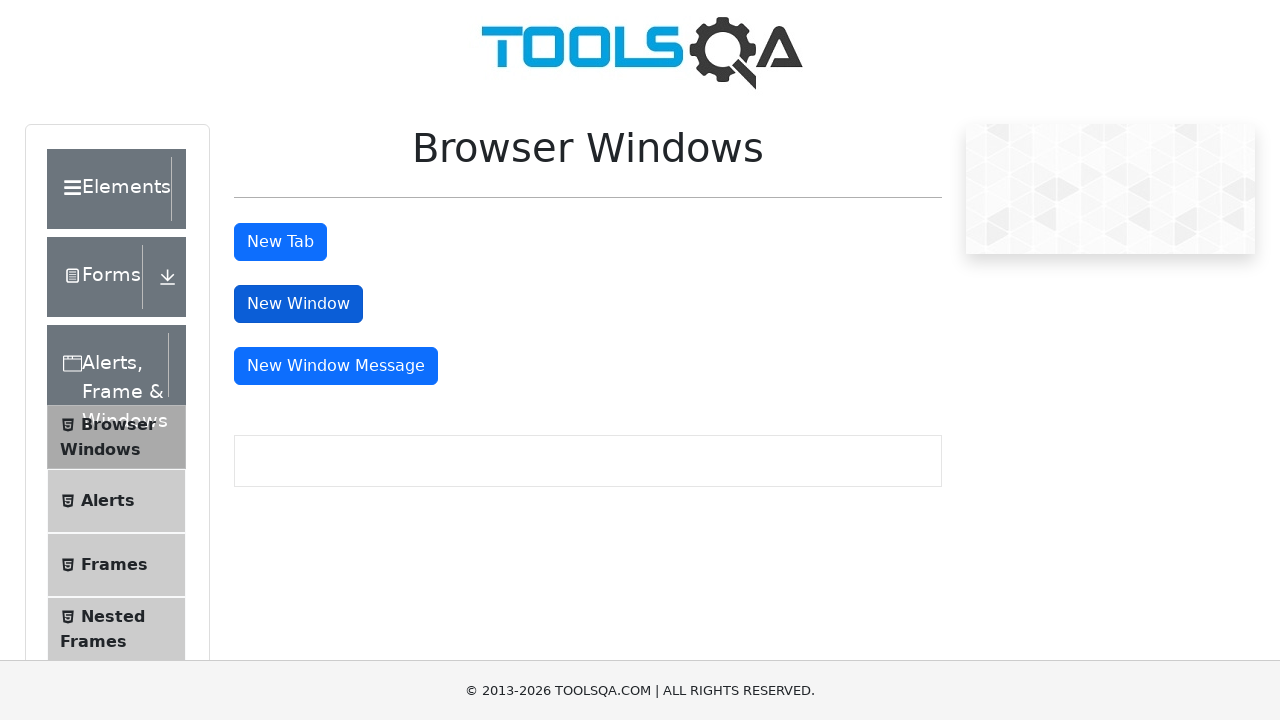